Tests the text input functionality on UI Testing Playground by entering a new button name in the input field and clicking the button to update its text

Starting URL: http://uitestingplayground.com/textinput

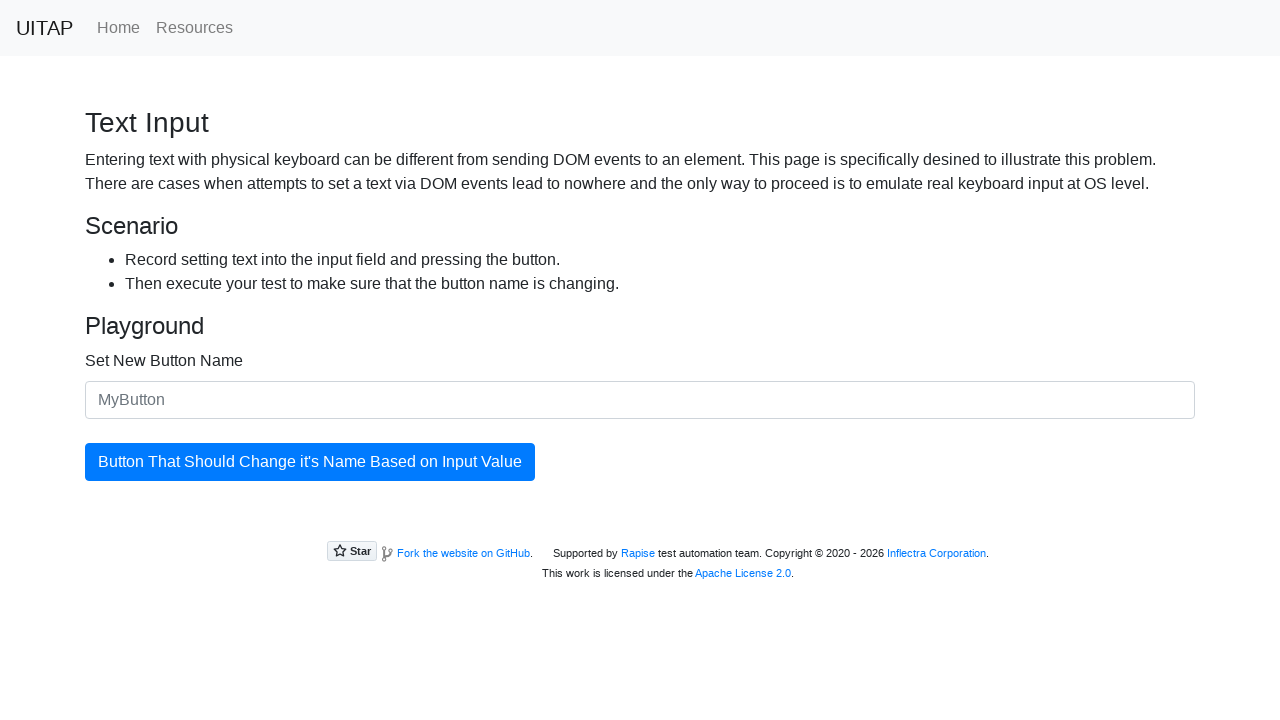

Entered 'SkyPro' in the text input field on #newButtonName
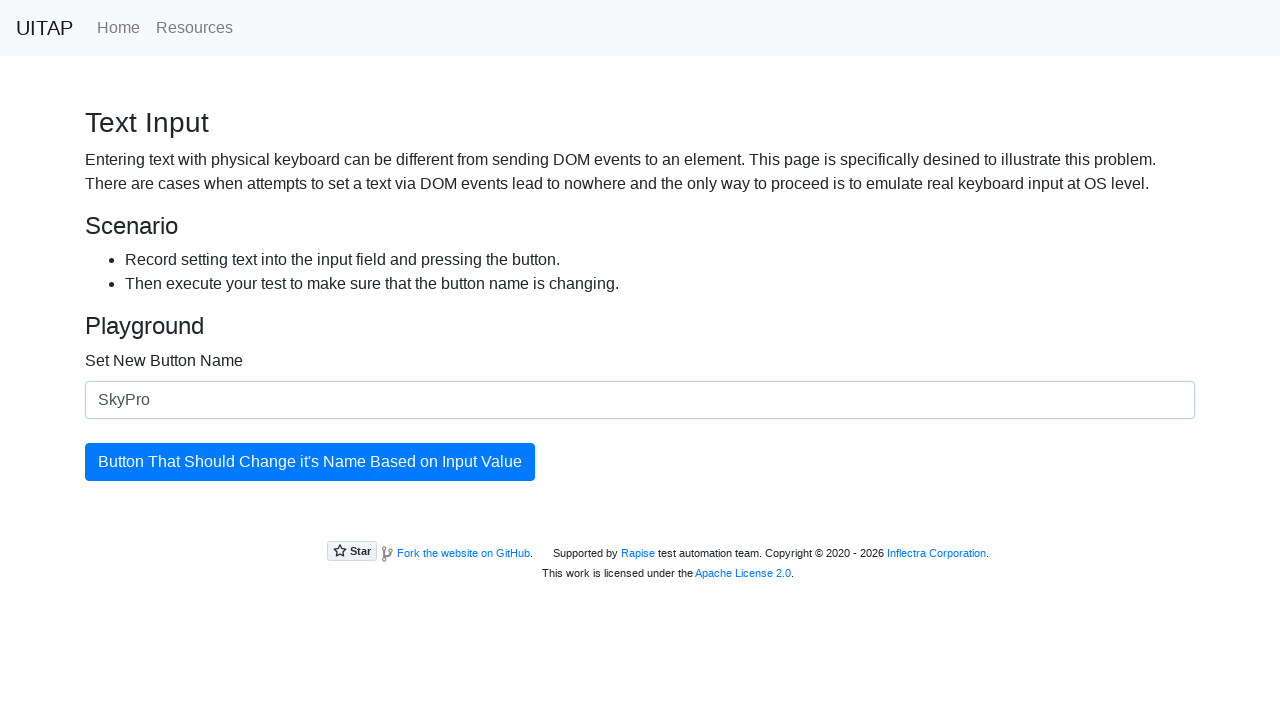

Clicked the button to update its text at (310, 462) on #updatingButton
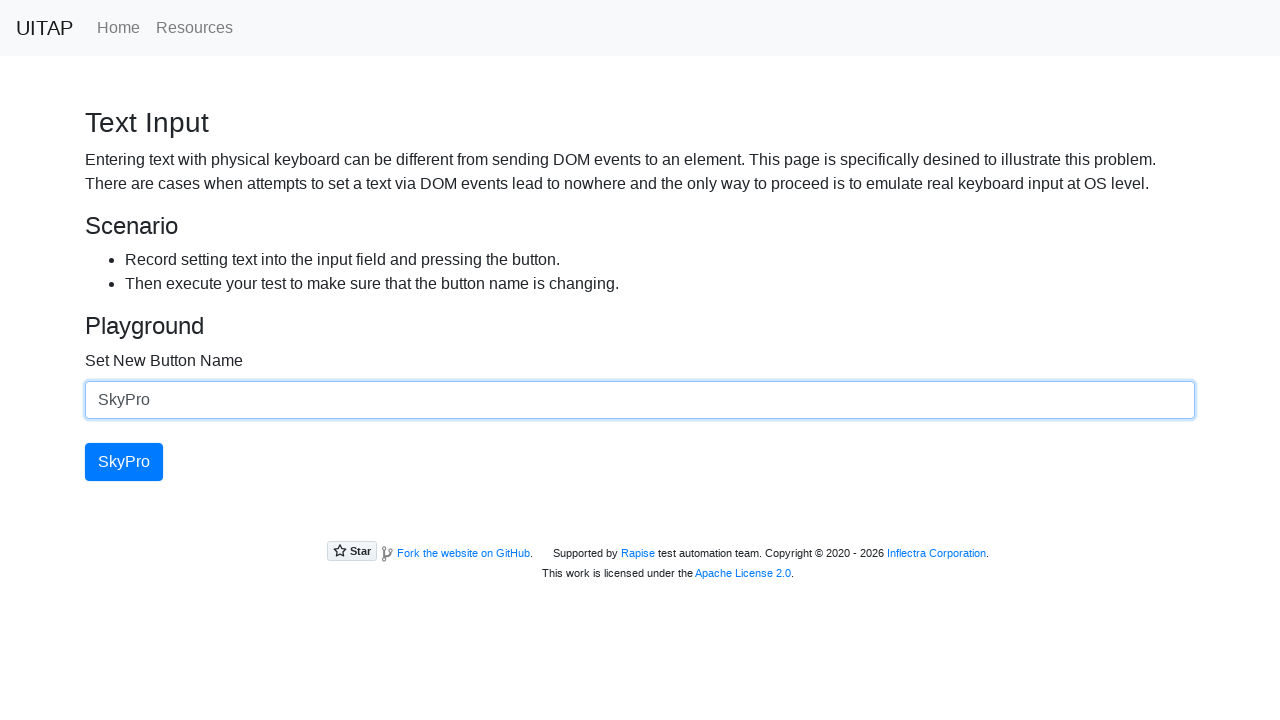

Verified button text has been updated to 'SkyPro'
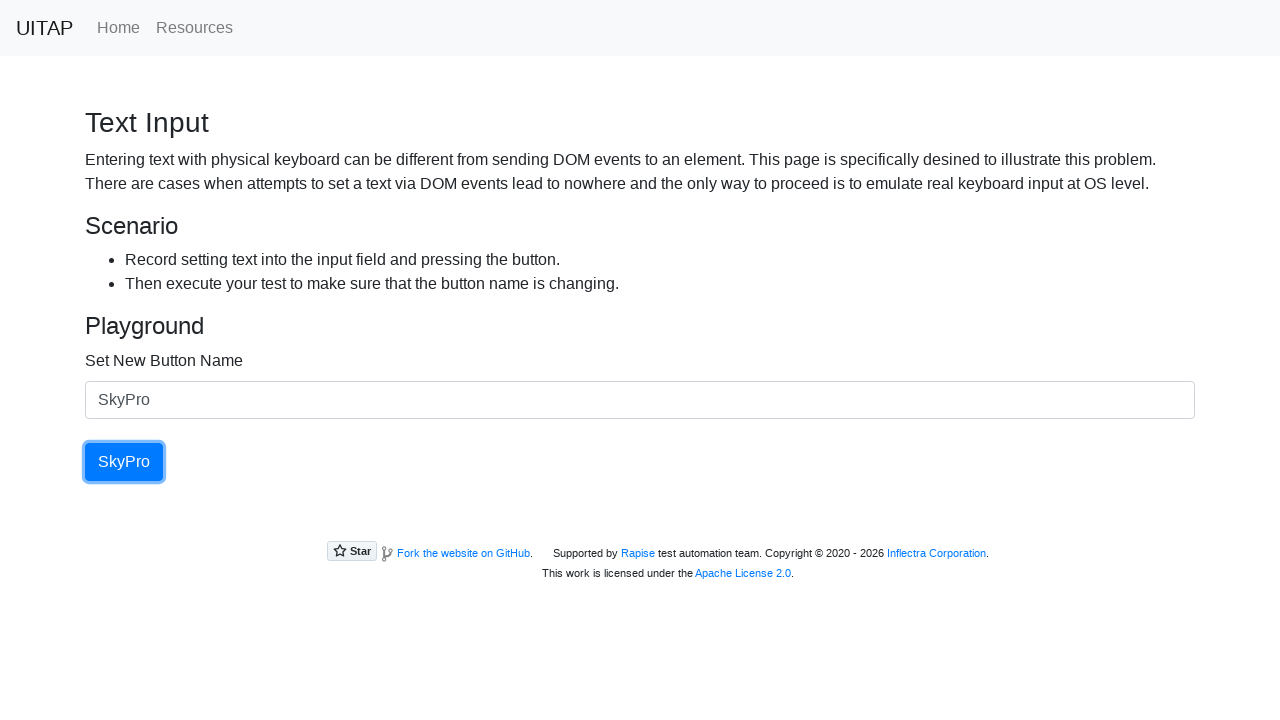

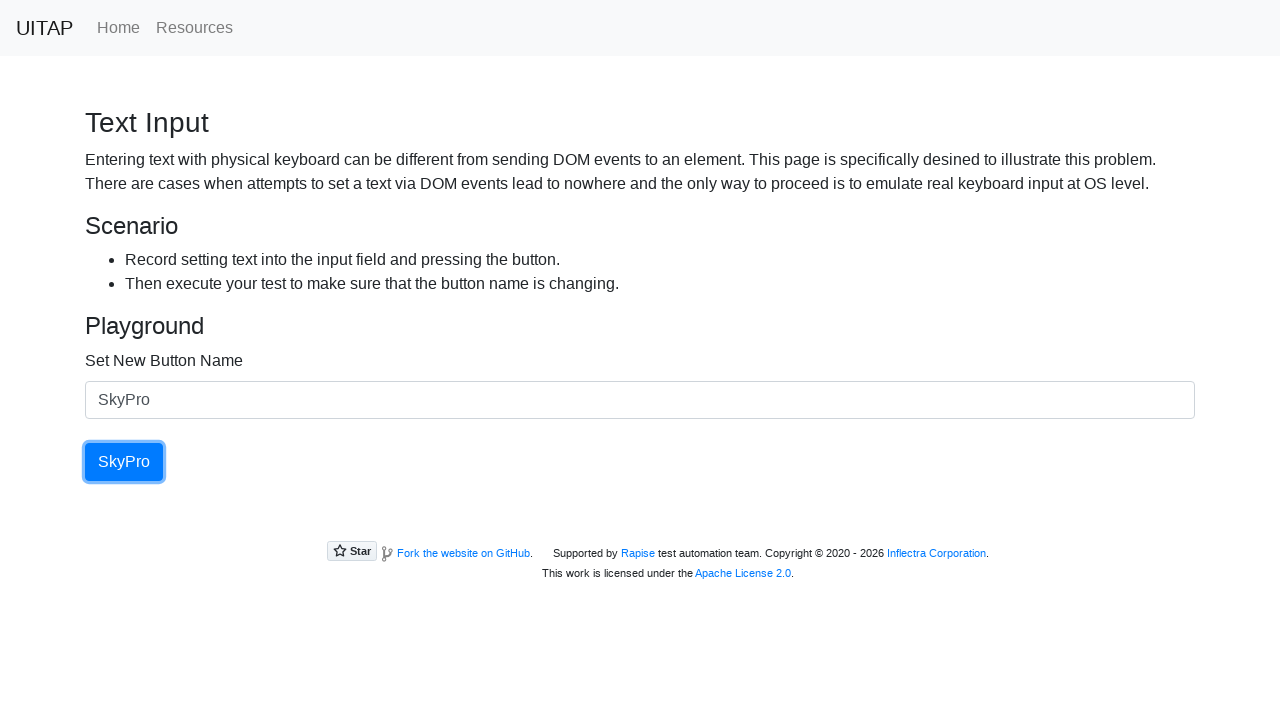